Tests browser navigation by visiting multiple EPAM pages (How We Do It, Our Work), refreshing, and navigating back to verify the back button works correctly

Starting URL: https://www.epam.com

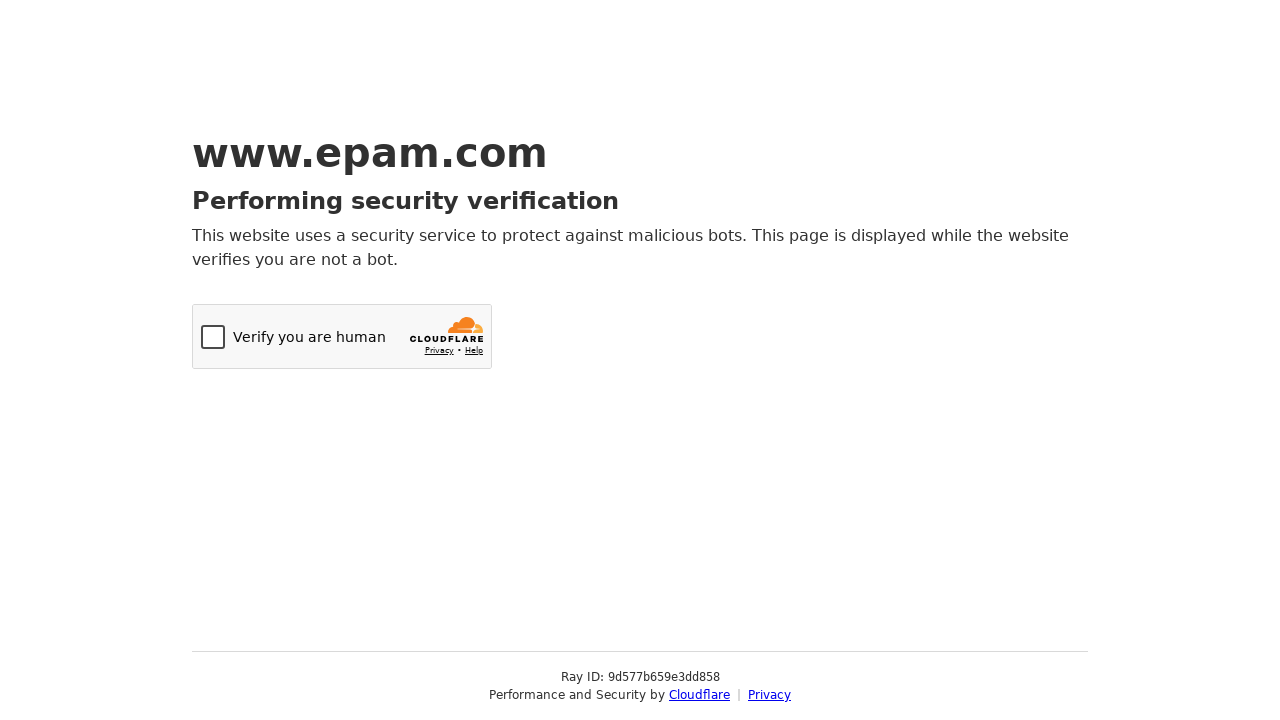

Navigated to EPAM 'How We Do It' page
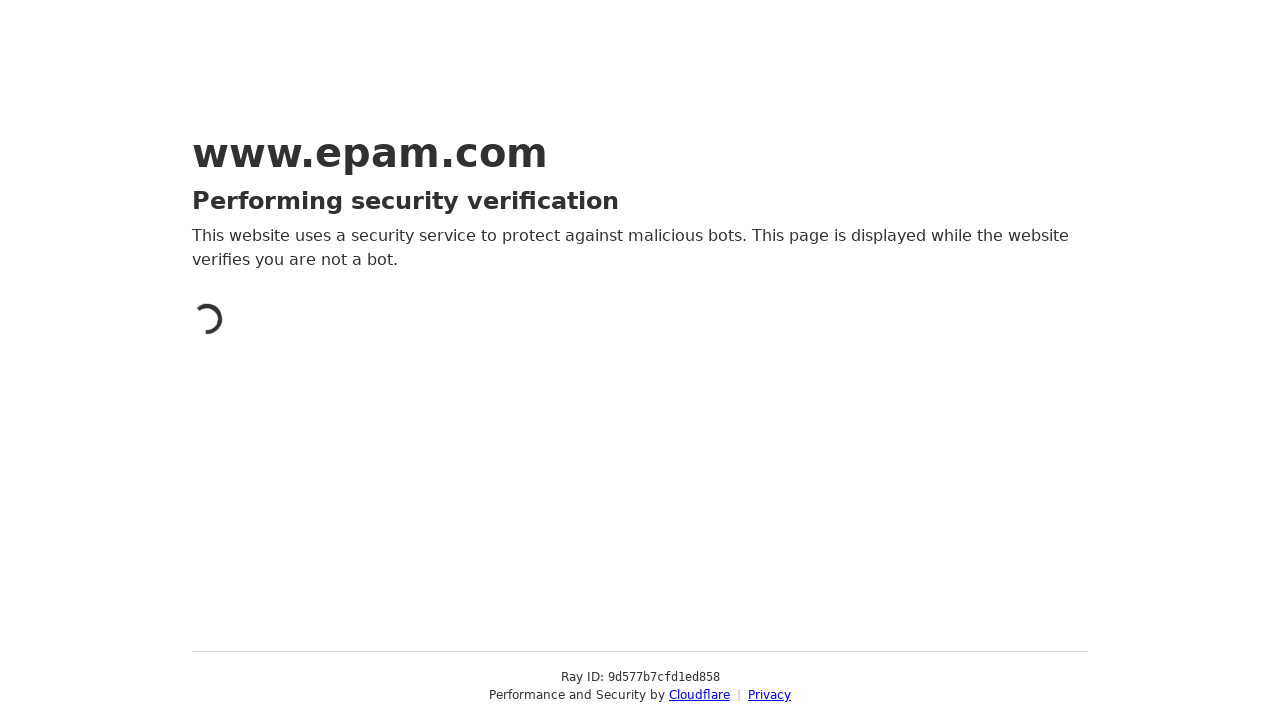

Navigated to EPAM 'Our Work' page
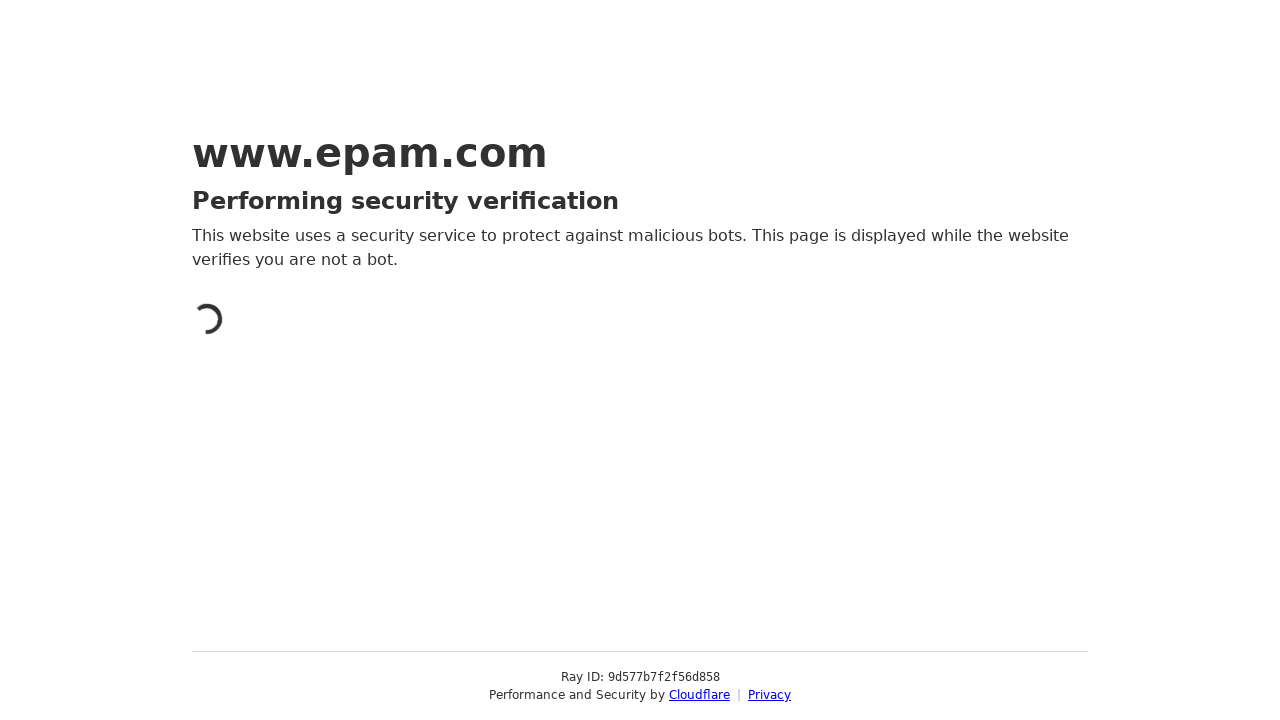

Refreshed the 'Our Work' page
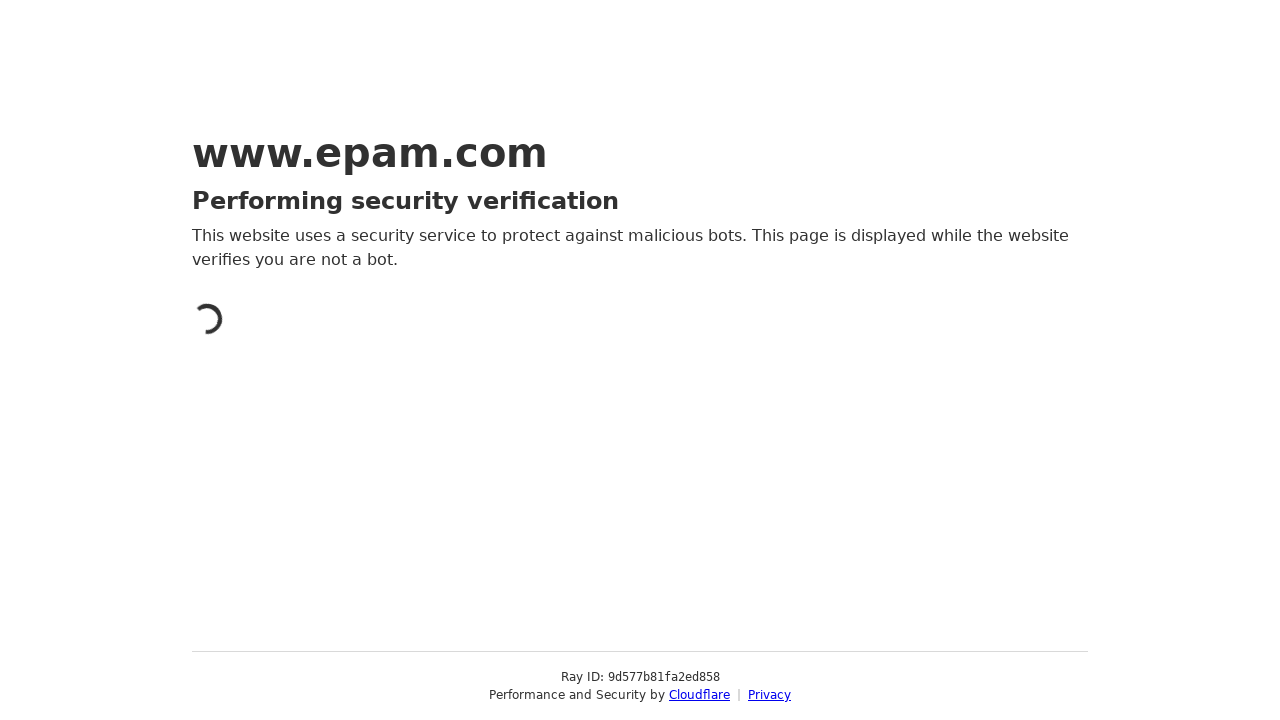

Clicked back button to navigate to previous page
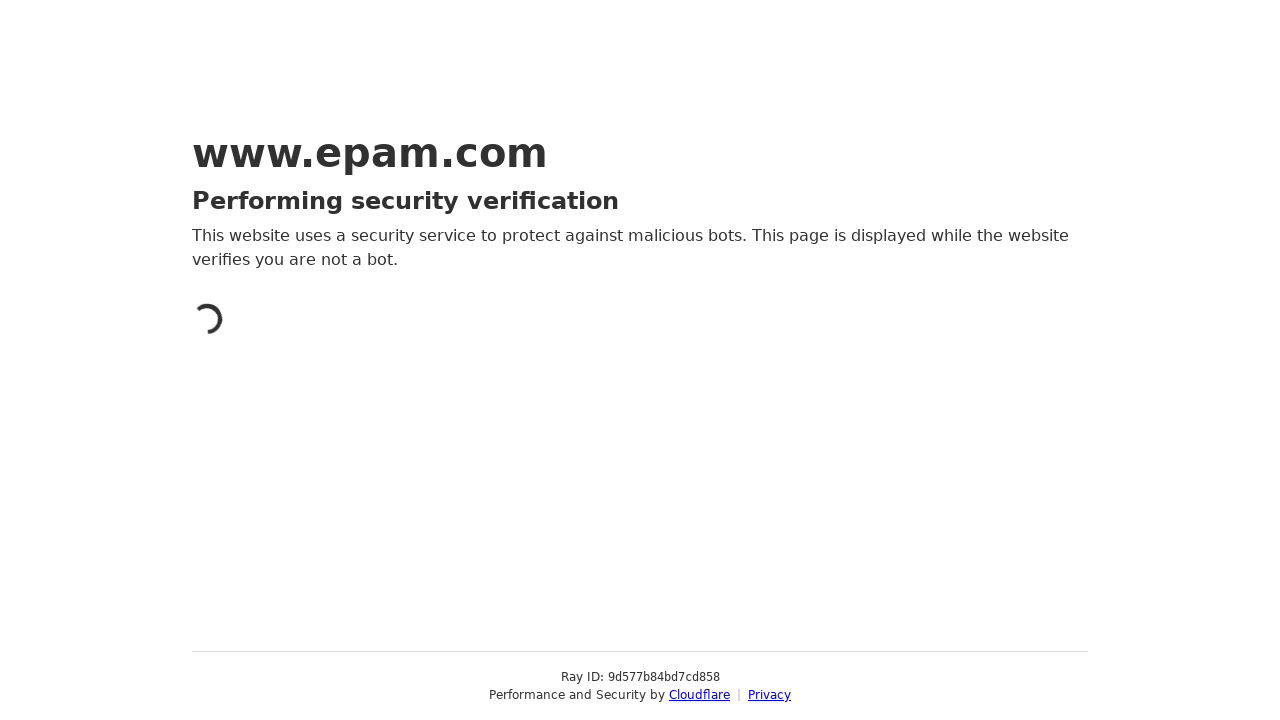

Verified navigation back to 'How We Do It' page by checking URL
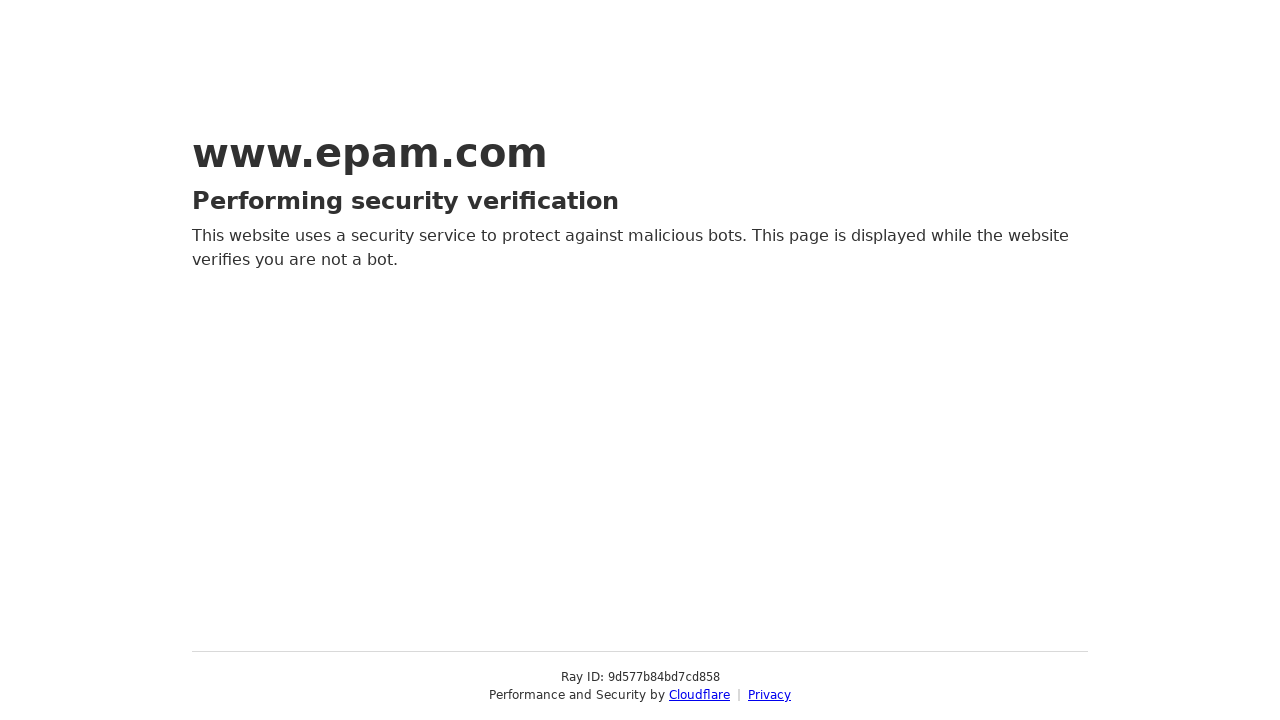

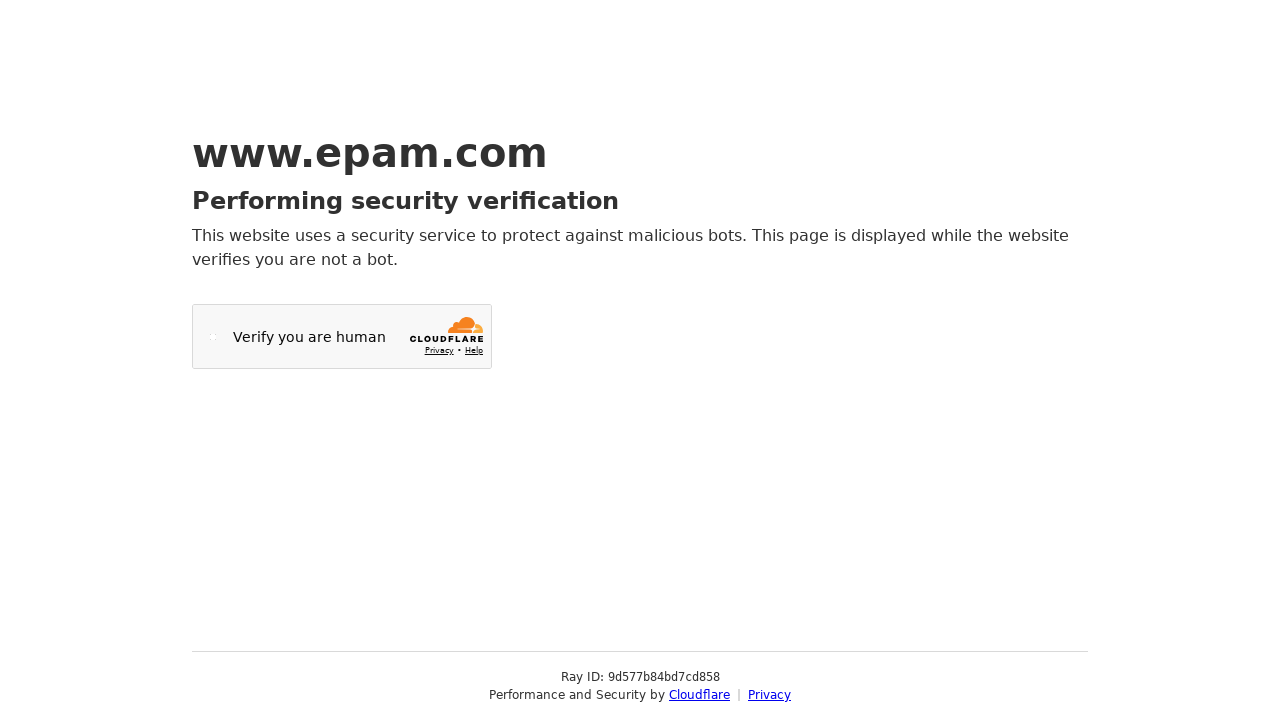